Tests hover functionality by hovering over the second figure element and verifying the caption text appears

Starting URL: http://the-internet.herokuapp.com/hovers

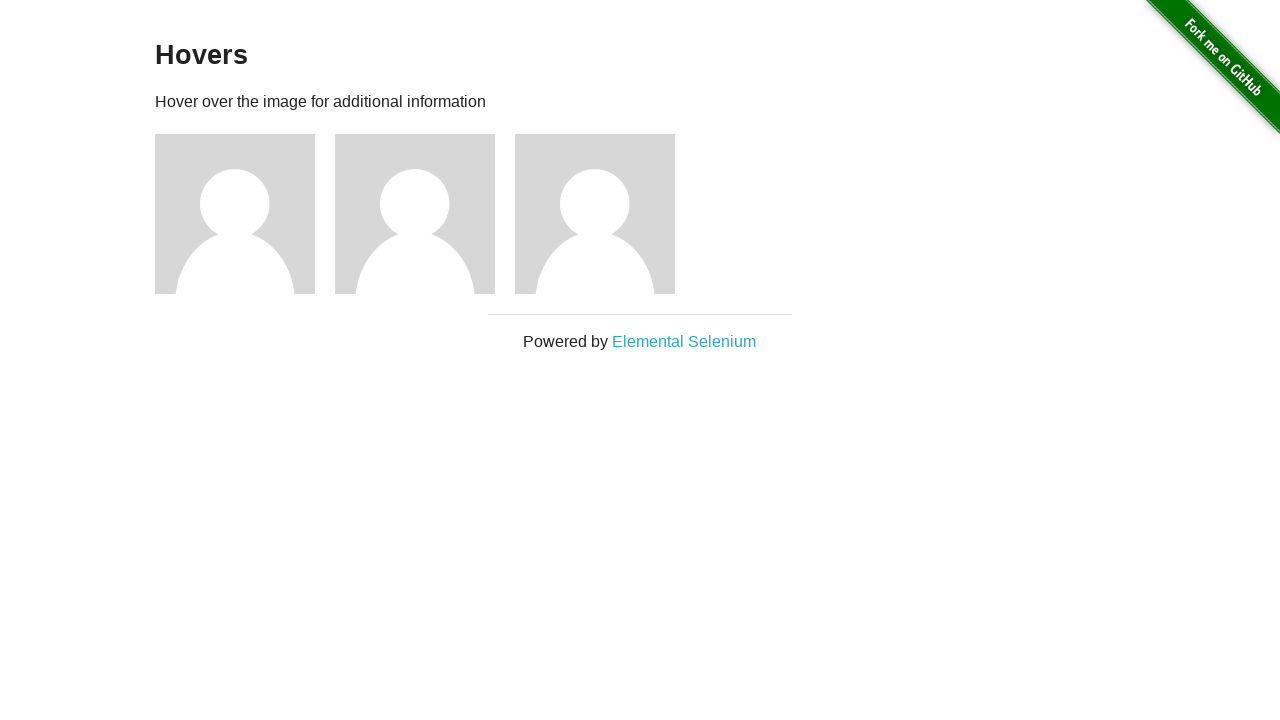

Located the second figure element
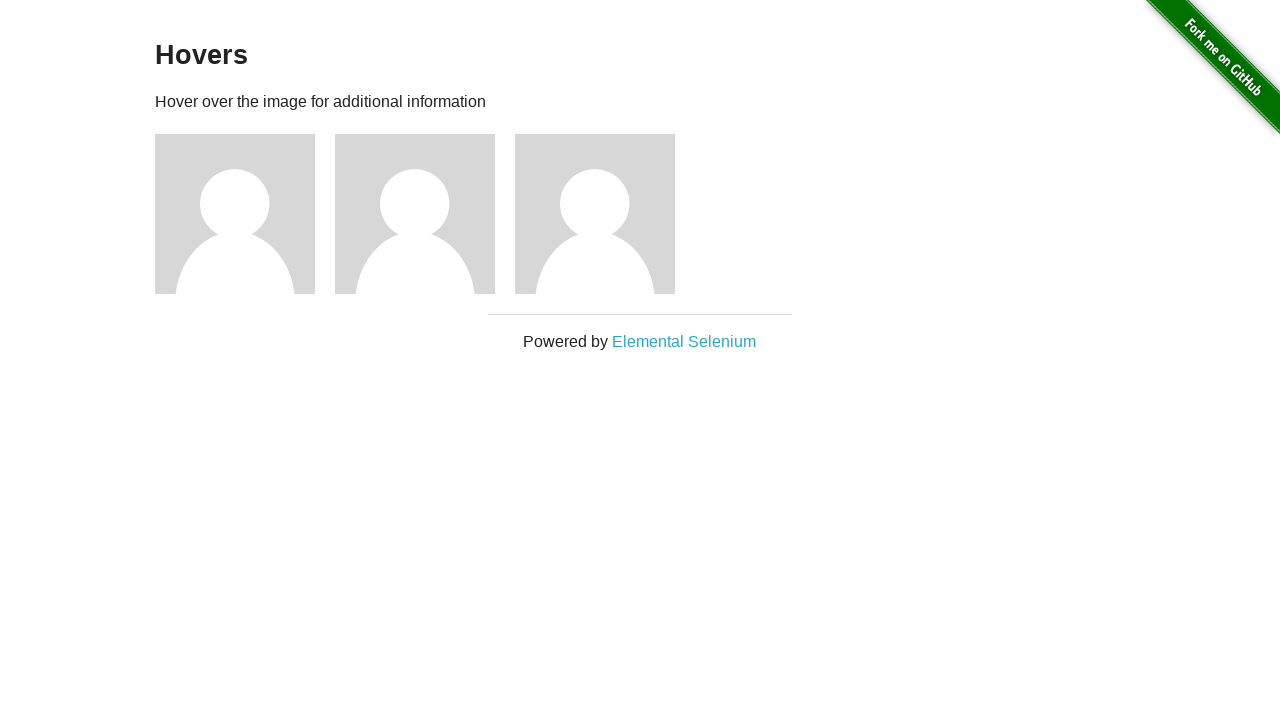

Hovered over the second figure element at (425, 214) on .figure >> nth=1
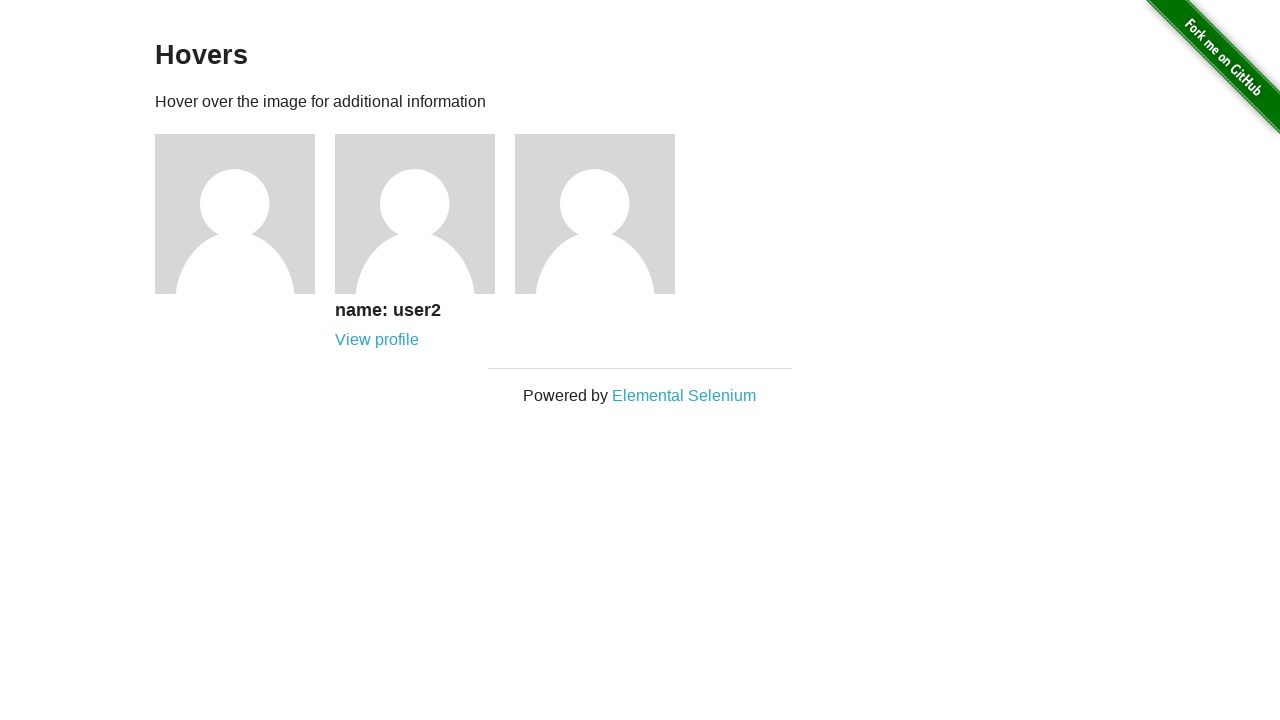

Located the figcaption h5 element
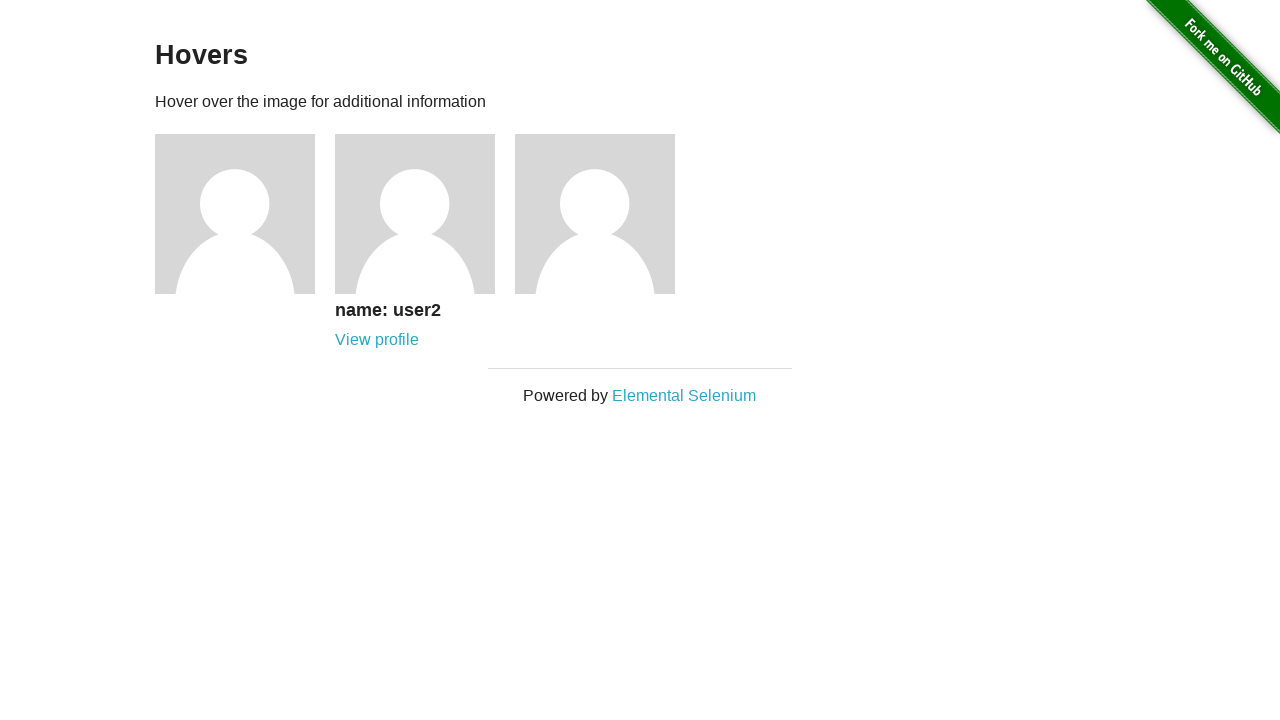

Caption text appeared and is visible
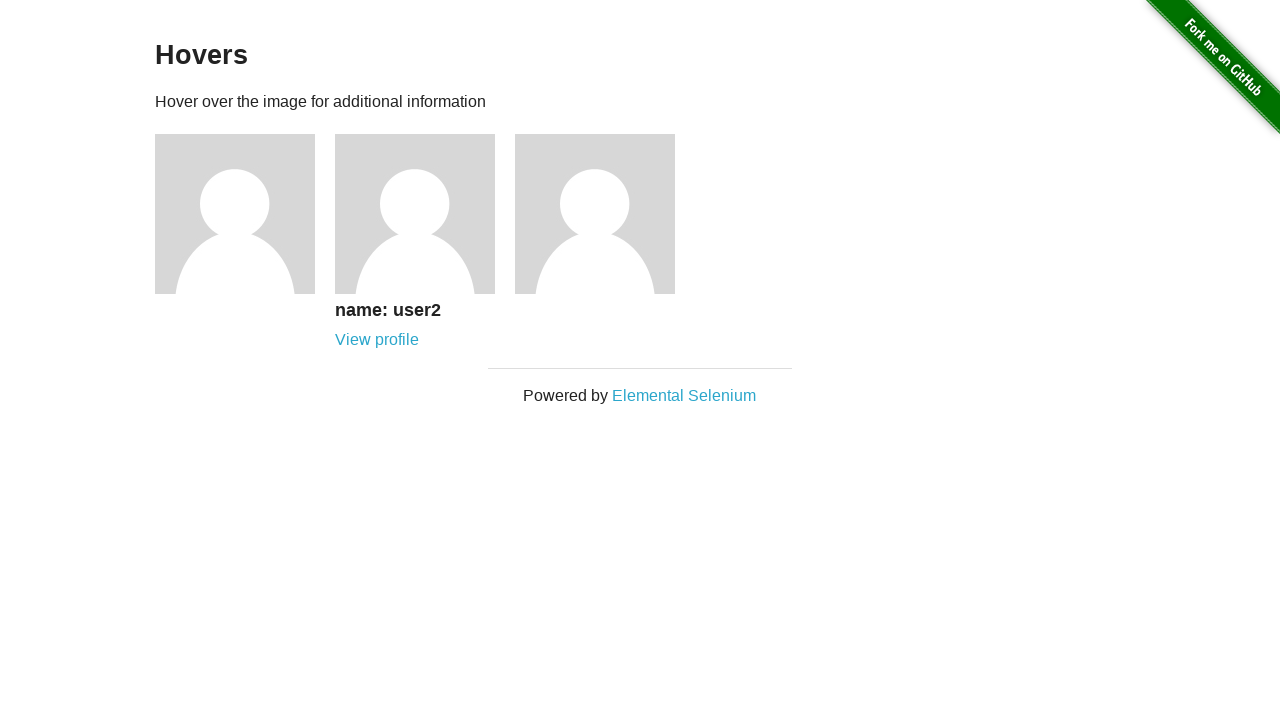

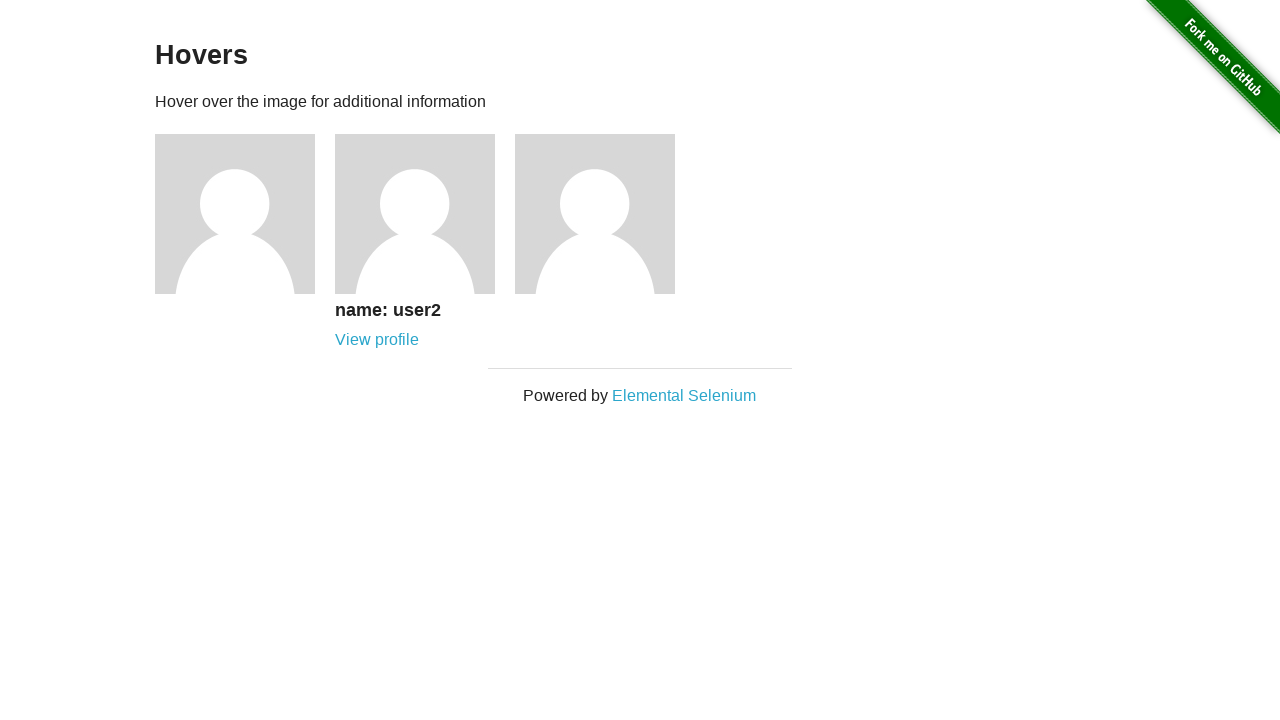